Tests multi-select dropdown functionality by selecting and deselecting options using various methods including by index, visible text, and selecting all options

Starting URL: https://syntaxprojects.com/basic-select-dropdown-demo.php

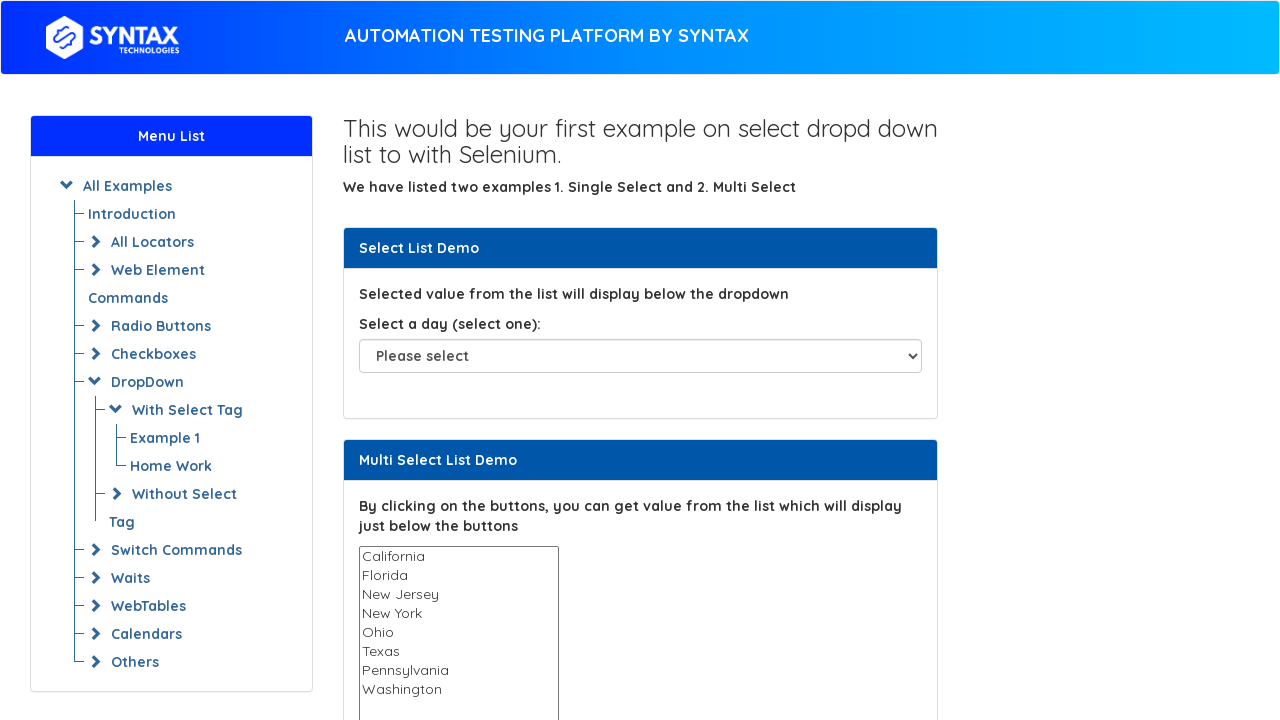

Located the multi-select dropdown element
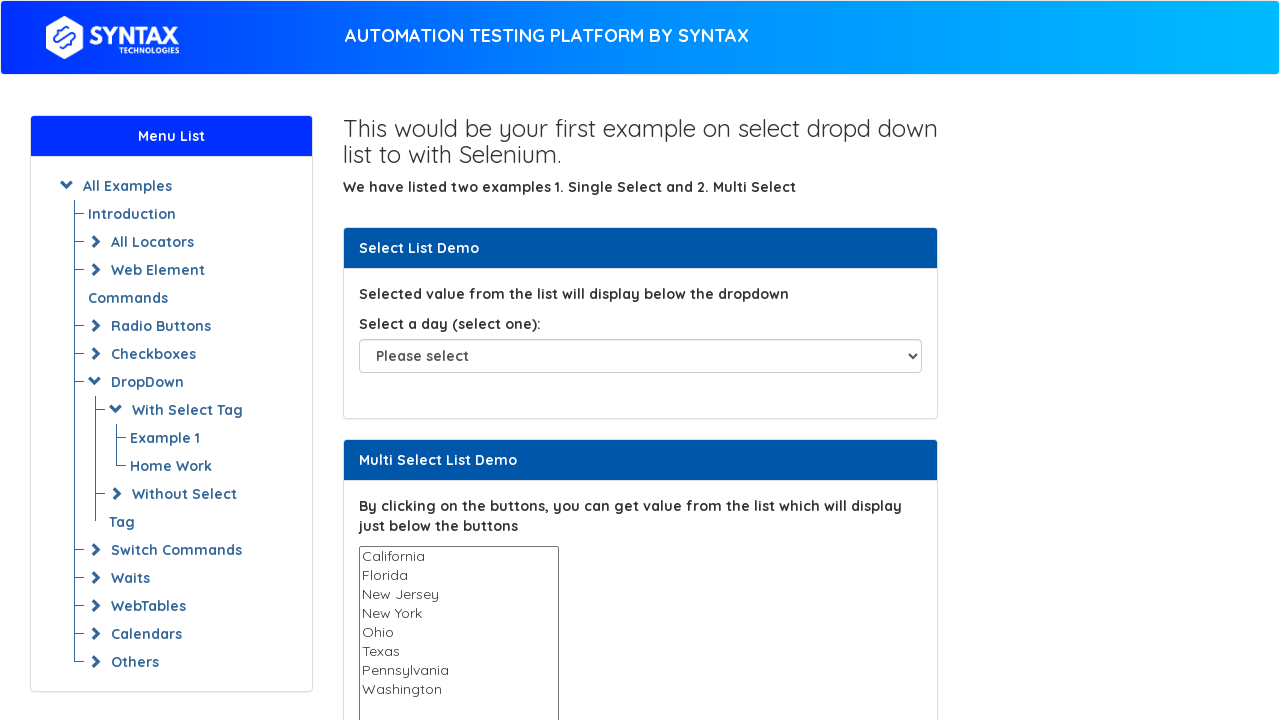

Selected option at index 3 in the multi-select dropdown on select#multi-select
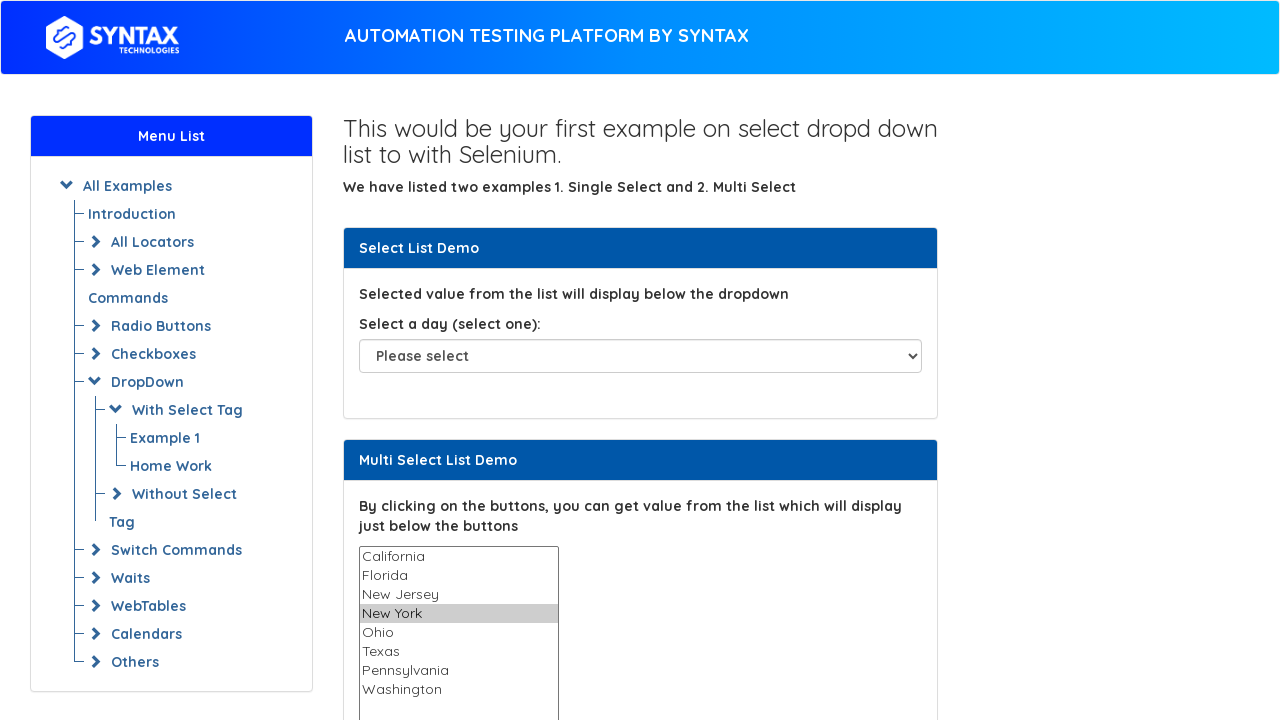

Added Texas to the selection by visible text on select#multi-select
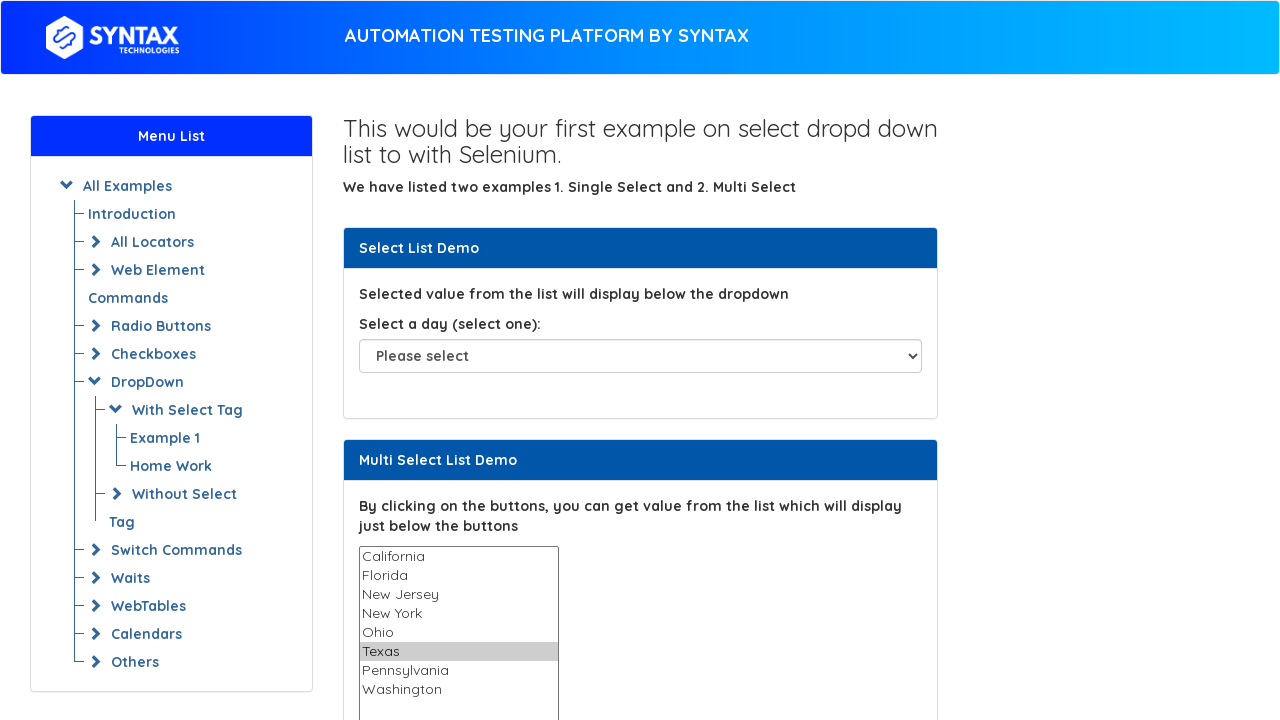

Waited 500ms for UI to update
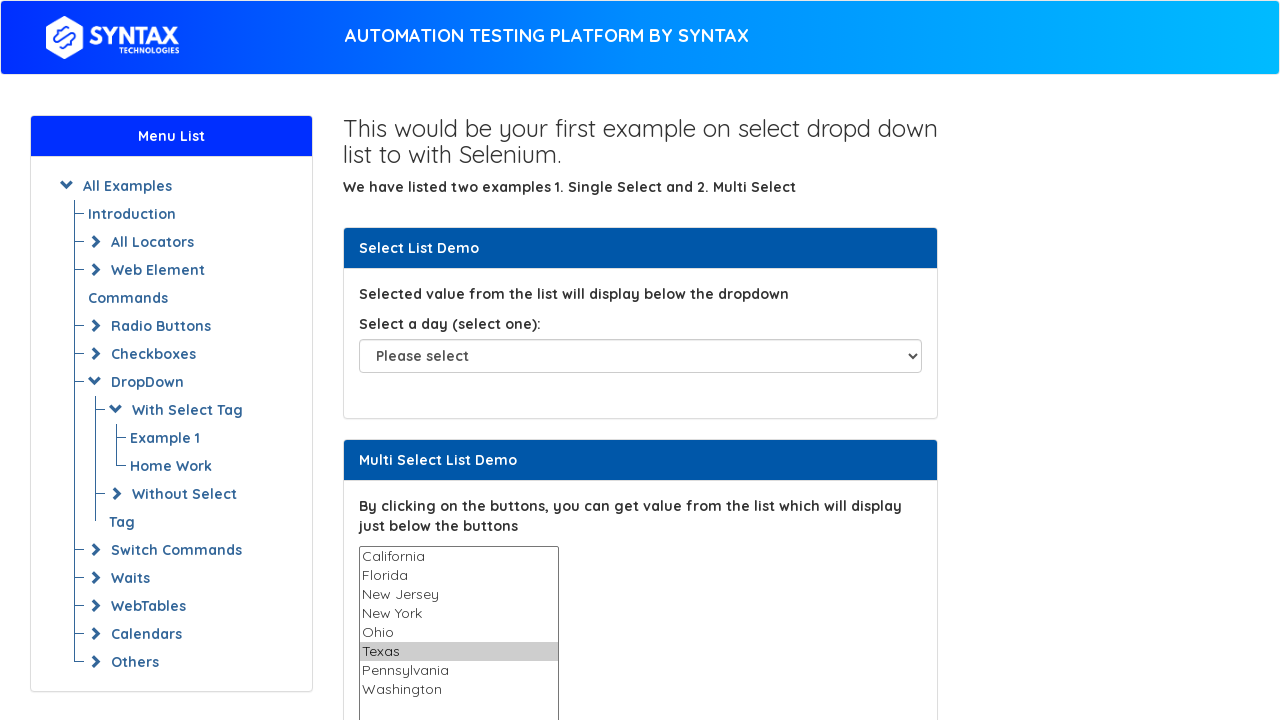

Retrieved current selected options from dropdown
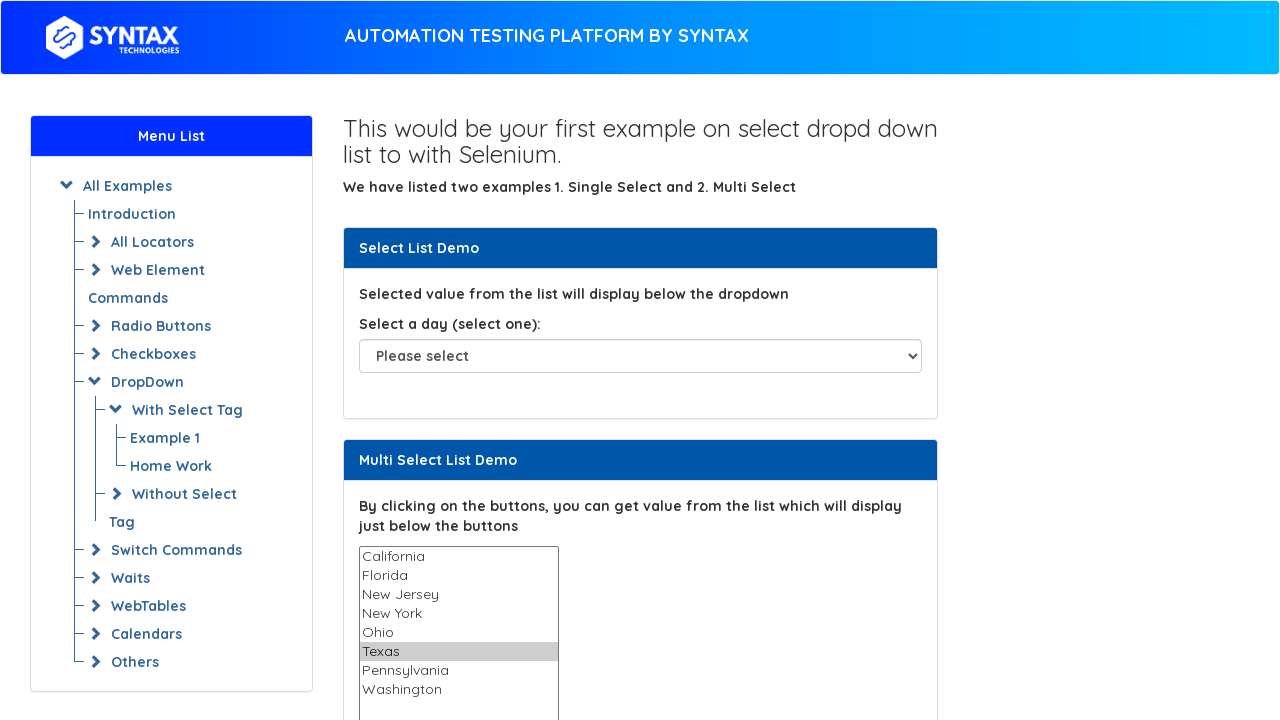

Built list of currently selected values: ['Texas']
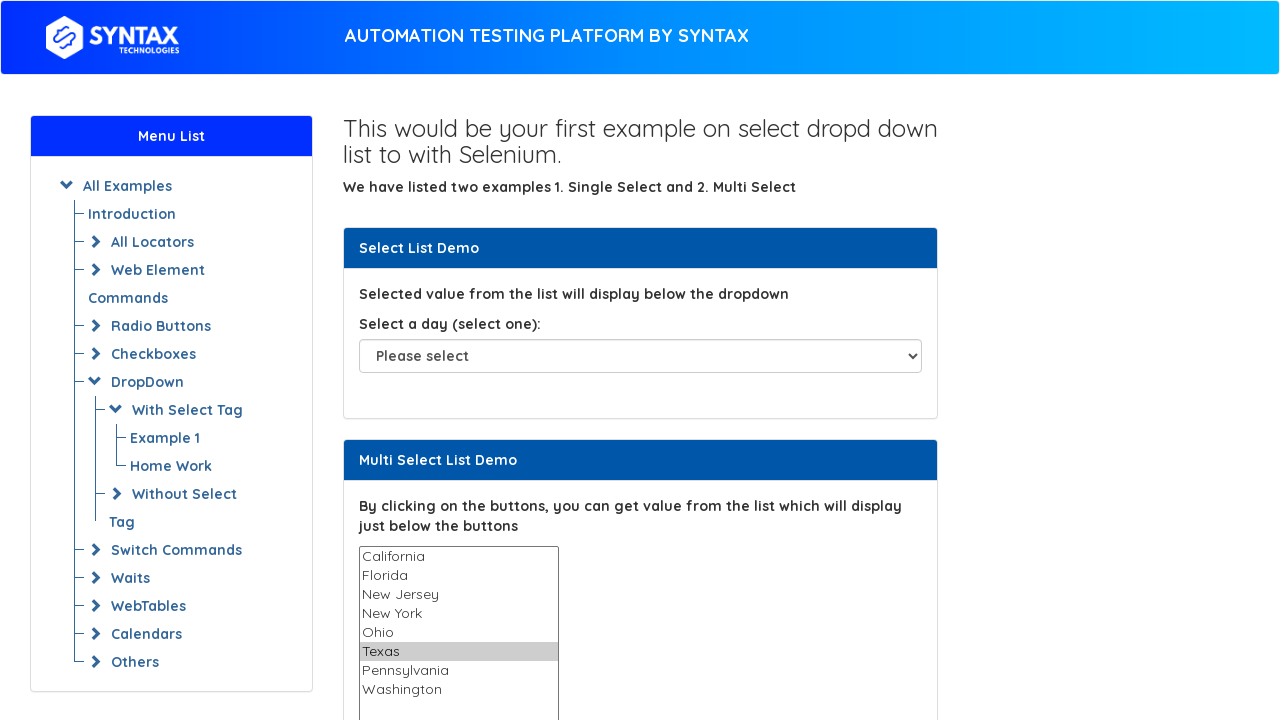

Removed option at index 3 from selection, remaining values: ['Texas'] on select#multi-select
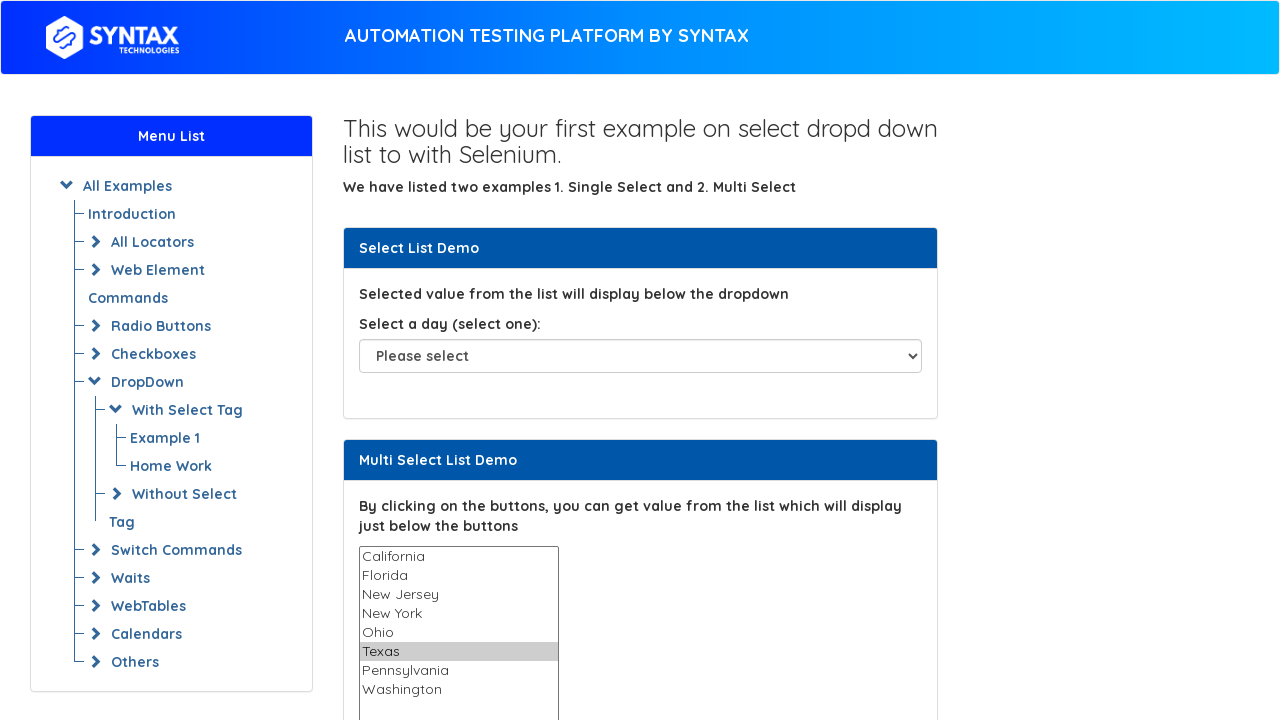

Selected option at index 0 with value California, total selected: 1 on select#multi-select
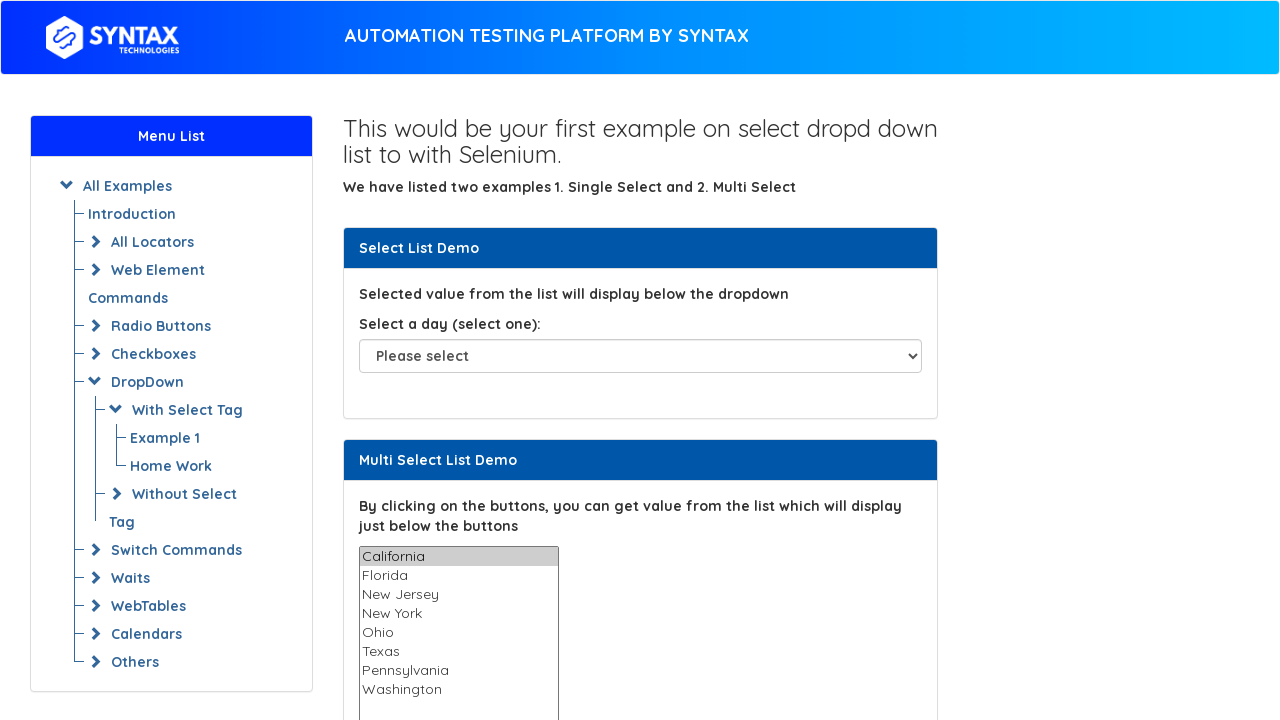

Selected option at index 1 with value Florida, total selected: 2 on select#multi-select
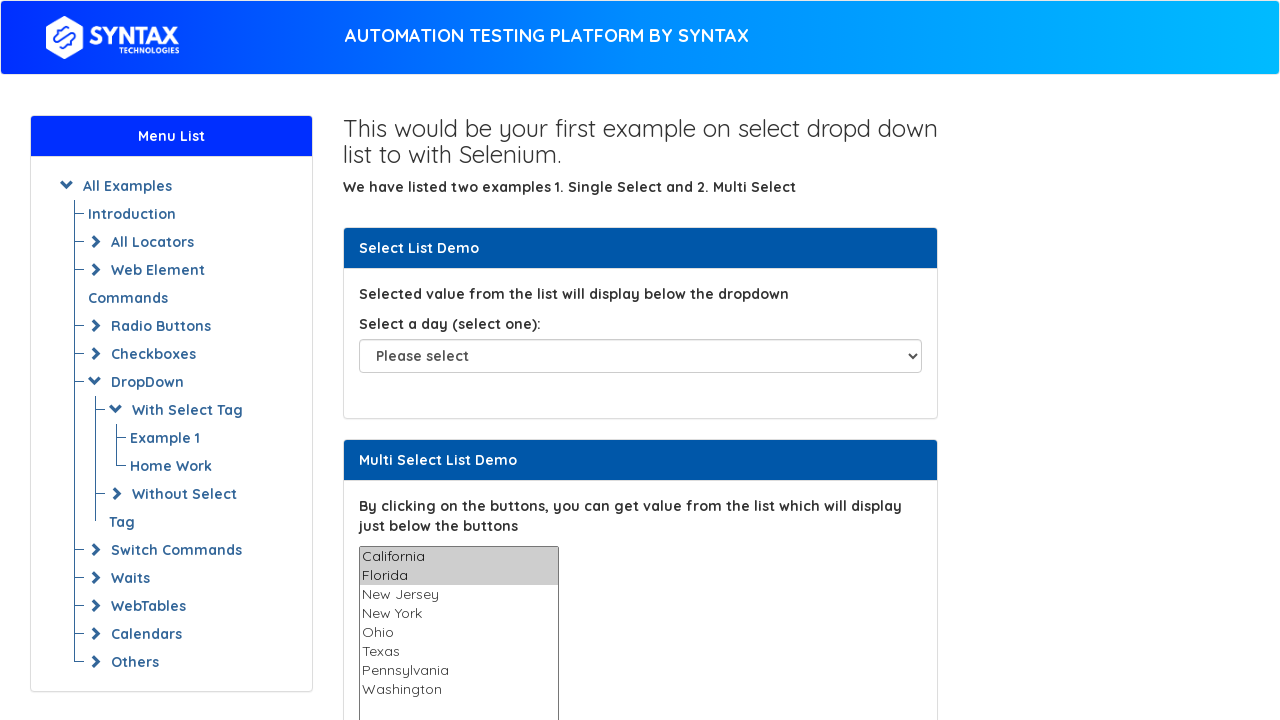

Selected option at index 2 with value New Jersey, total selected: 3 on select#multi-select
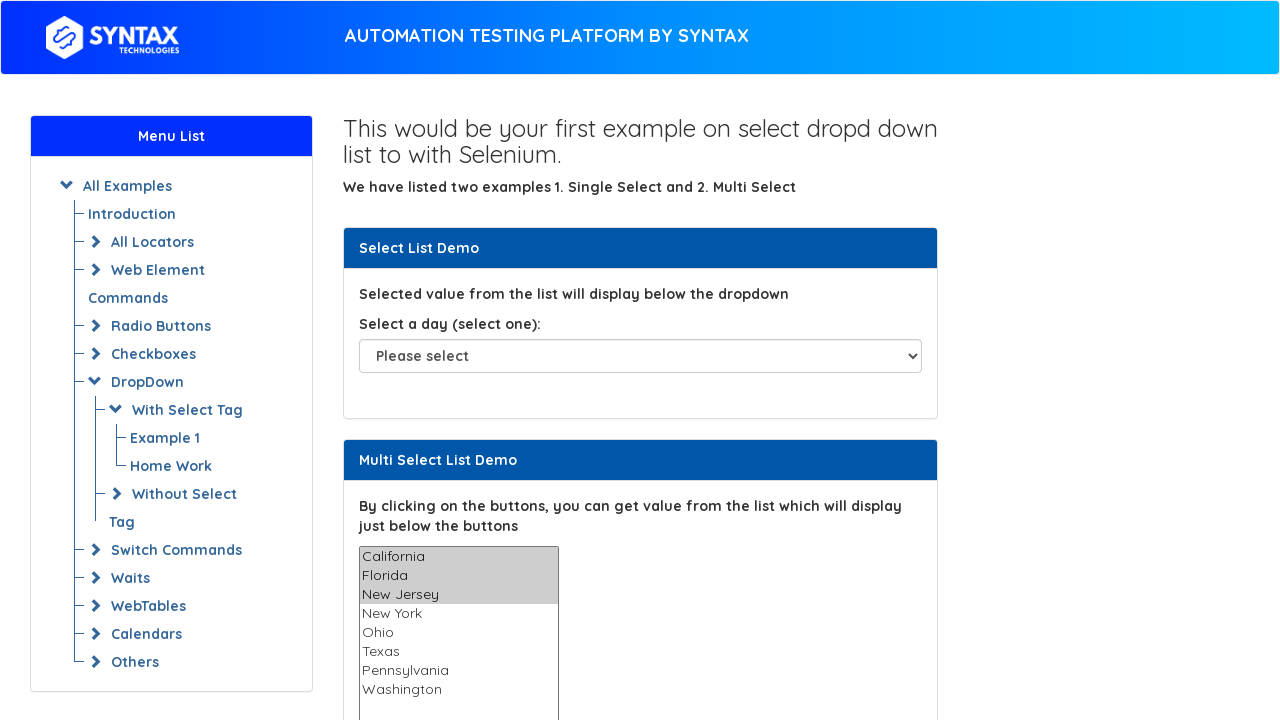

Selected option at index 3 with value New York, total selected: 4 on select#multi-select
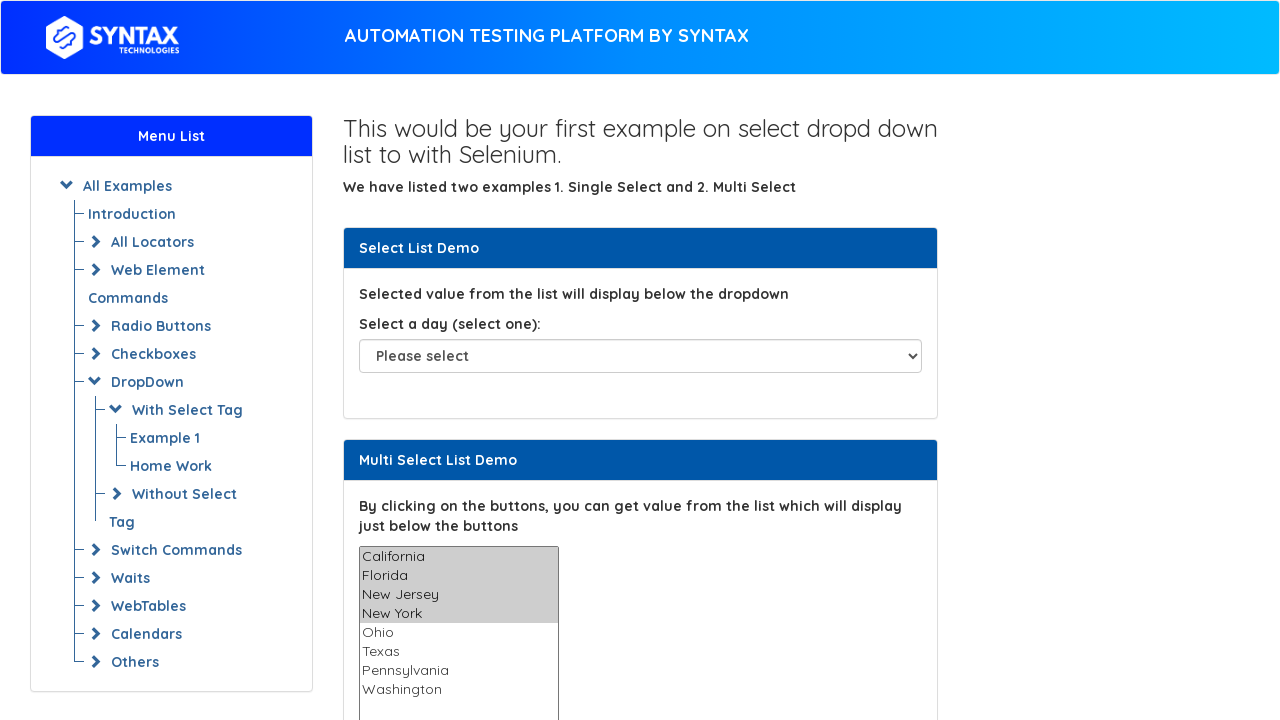

Selected option at index 4 with value Ohio, total selected: 5 on select#multi-select
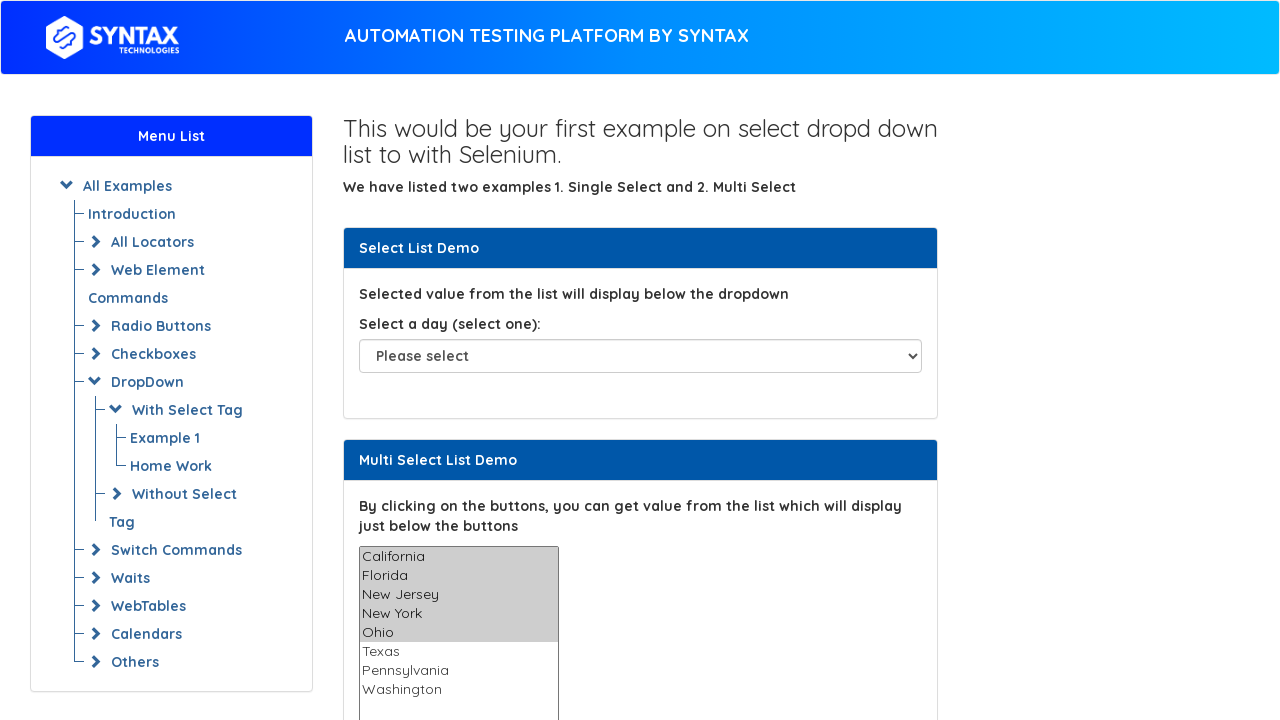

Selected option at index 5 with value Texas, total selected: 6 on select#multi-select
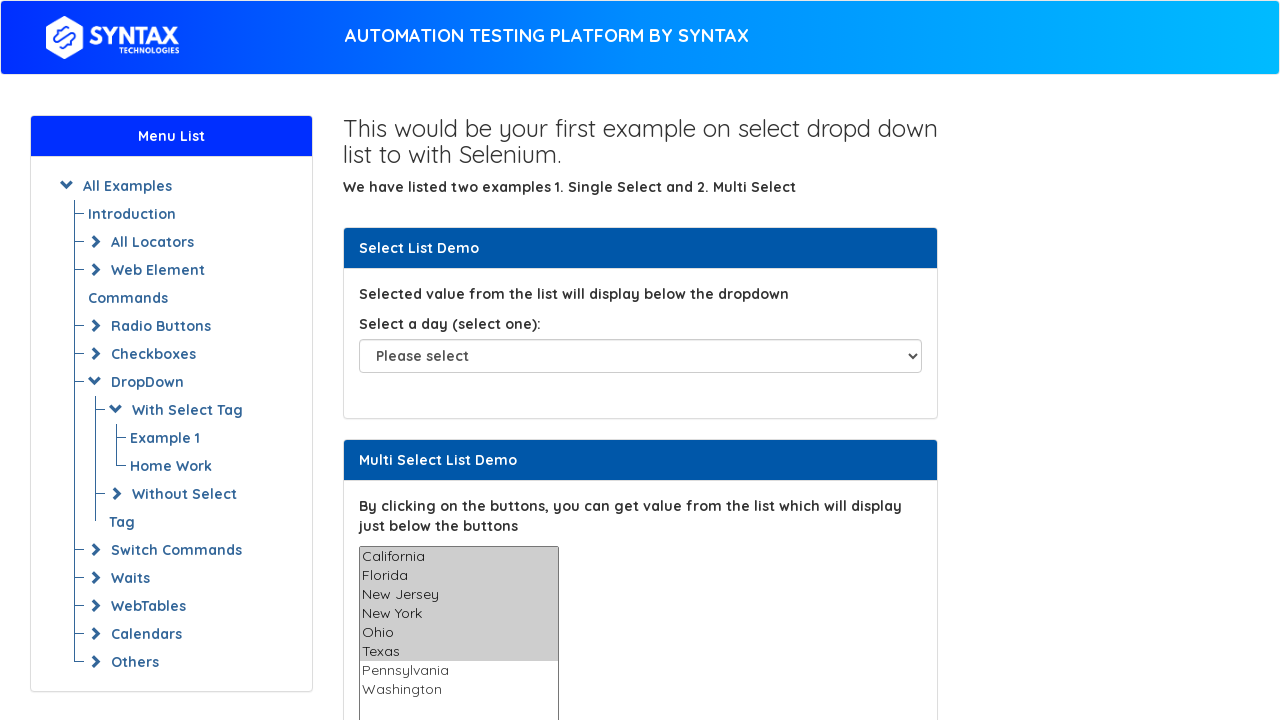

Selected option at index 6 with value Pennsylvania, total selected: 7 on select#multi-select
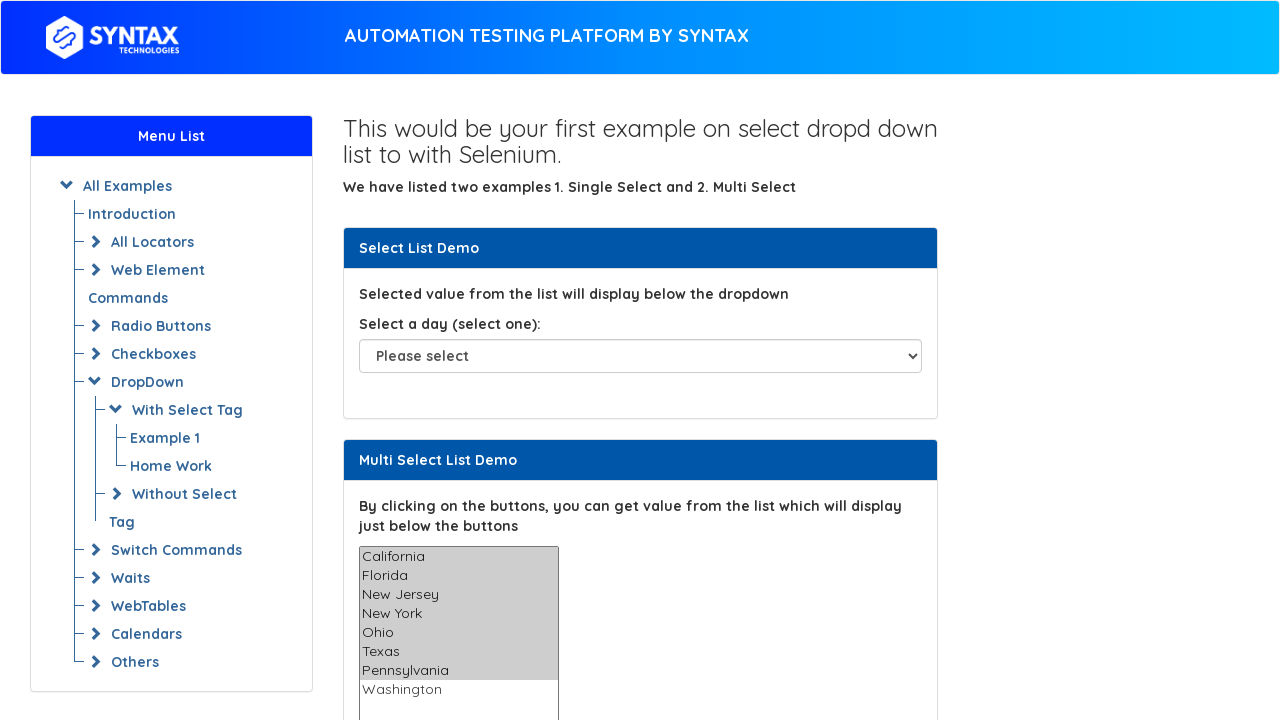

Selected option at index 7 with value Washington, total selected: 8 on select#multi-select
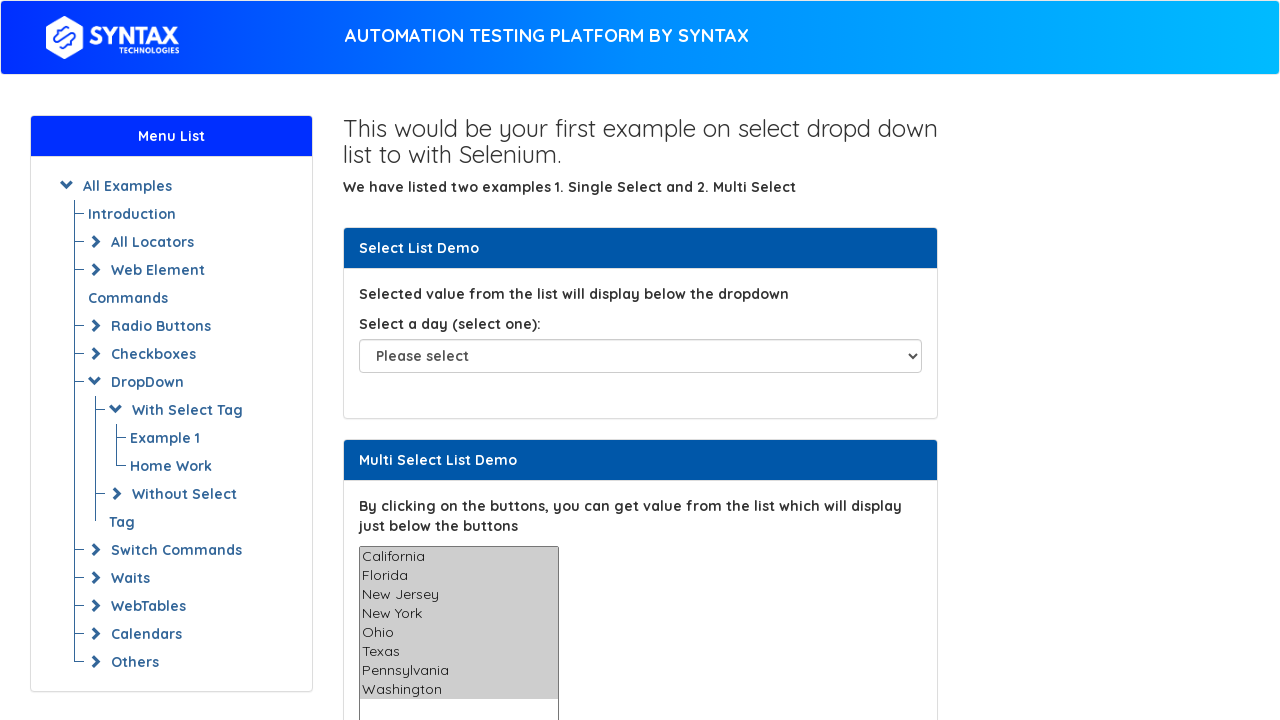

Waited 750ms for UI to update after selecting all options
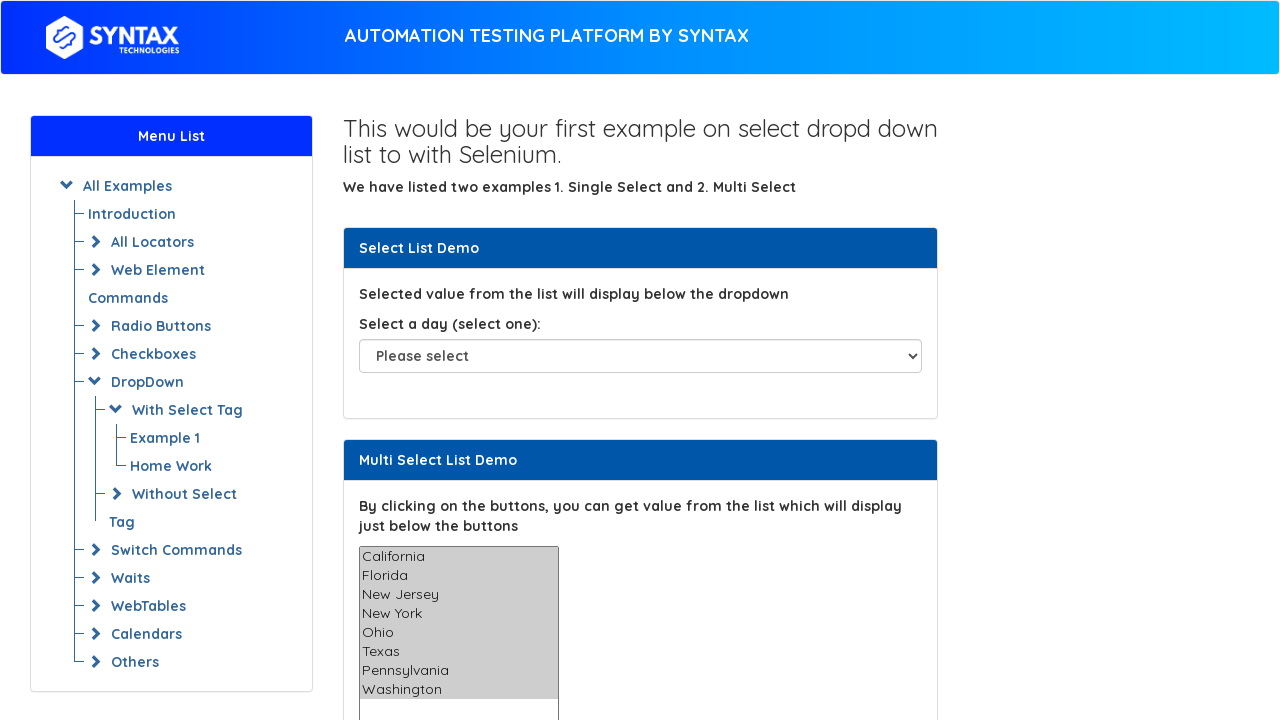

Deselected all options by selecting empty array on select#multi-select
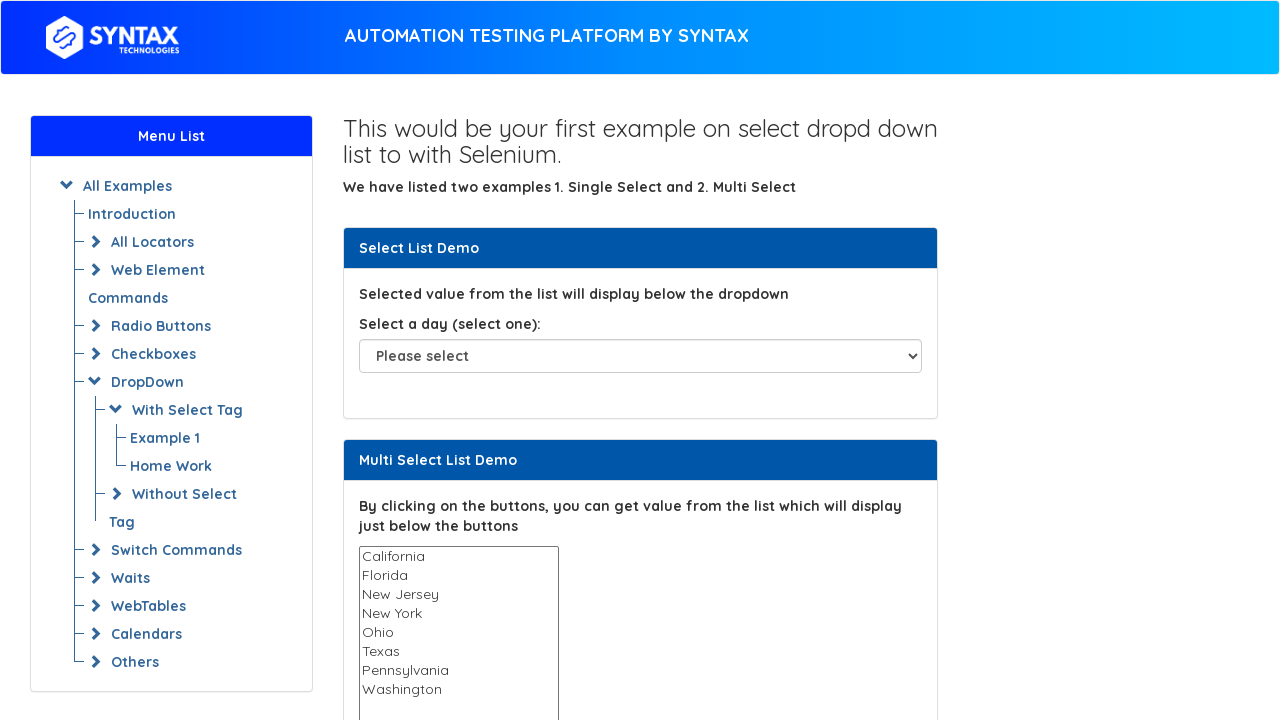

Verified dropdown is multi-select: True
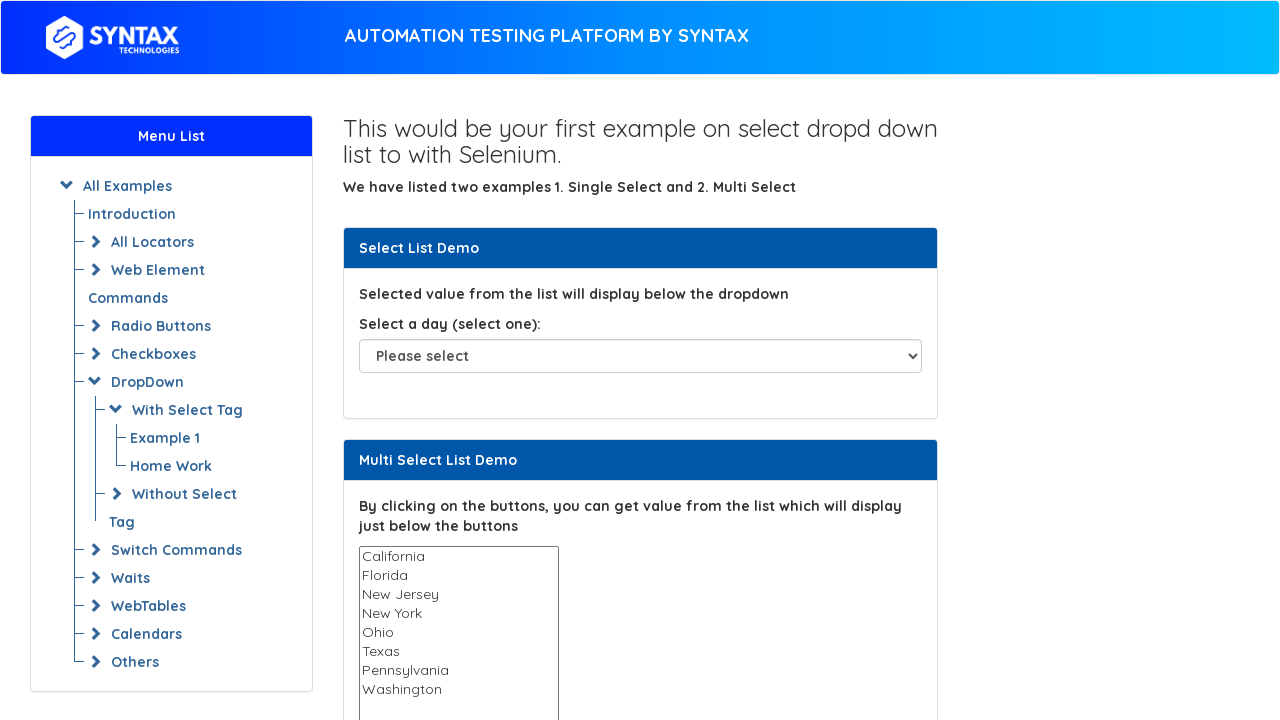

Waited 2000ms before finishing test
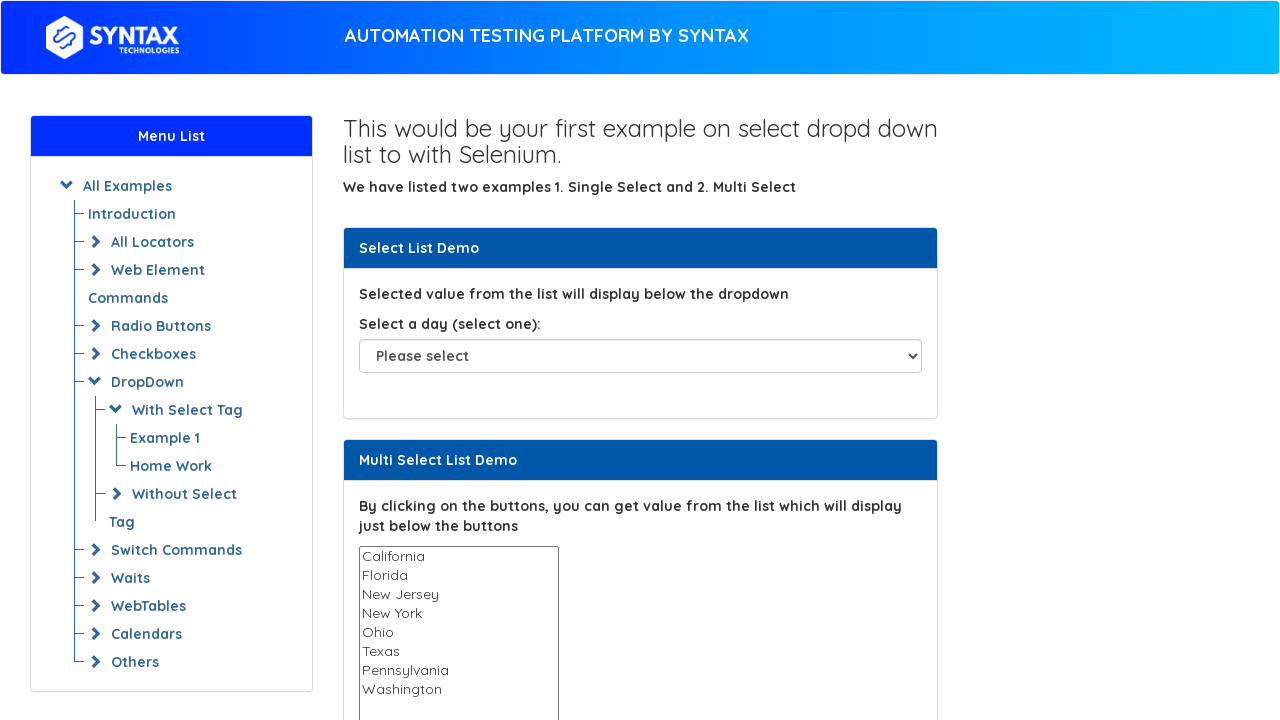

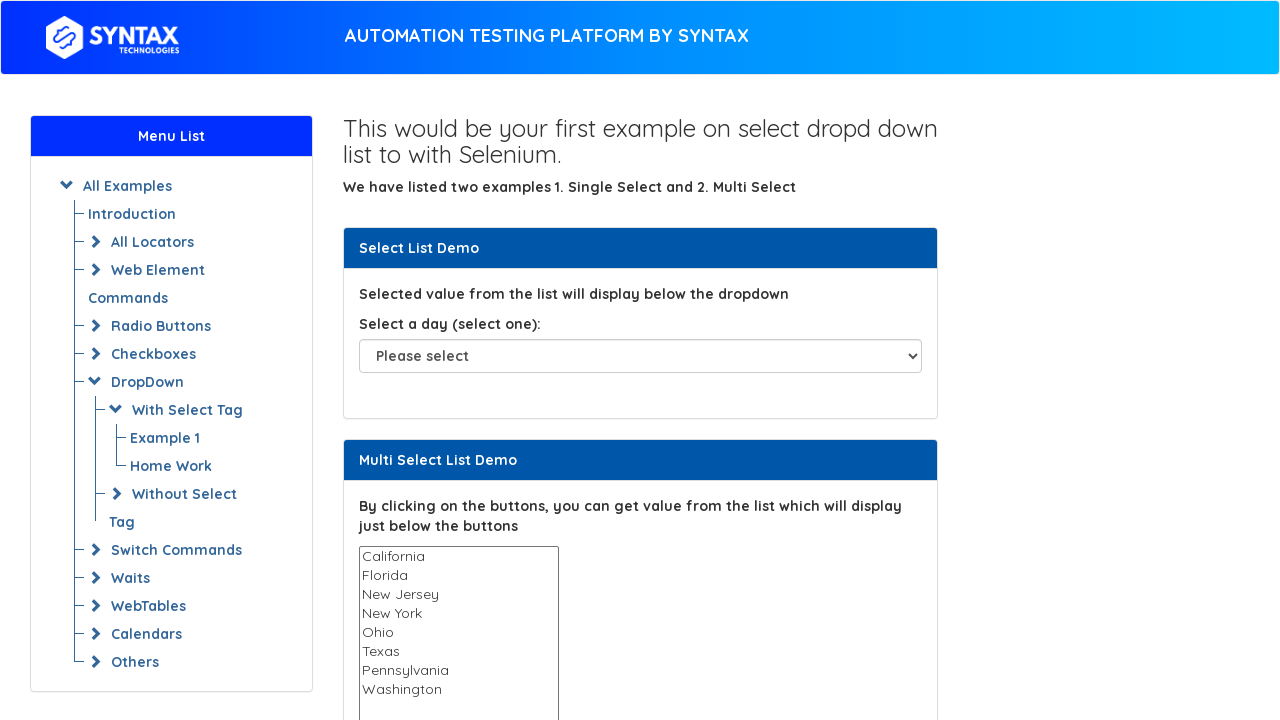